Navigates to the Calley website and sets the browser window to 1920x1080 resolution for visual testing purposes.

Starting URL: https://www.getcalley.com/

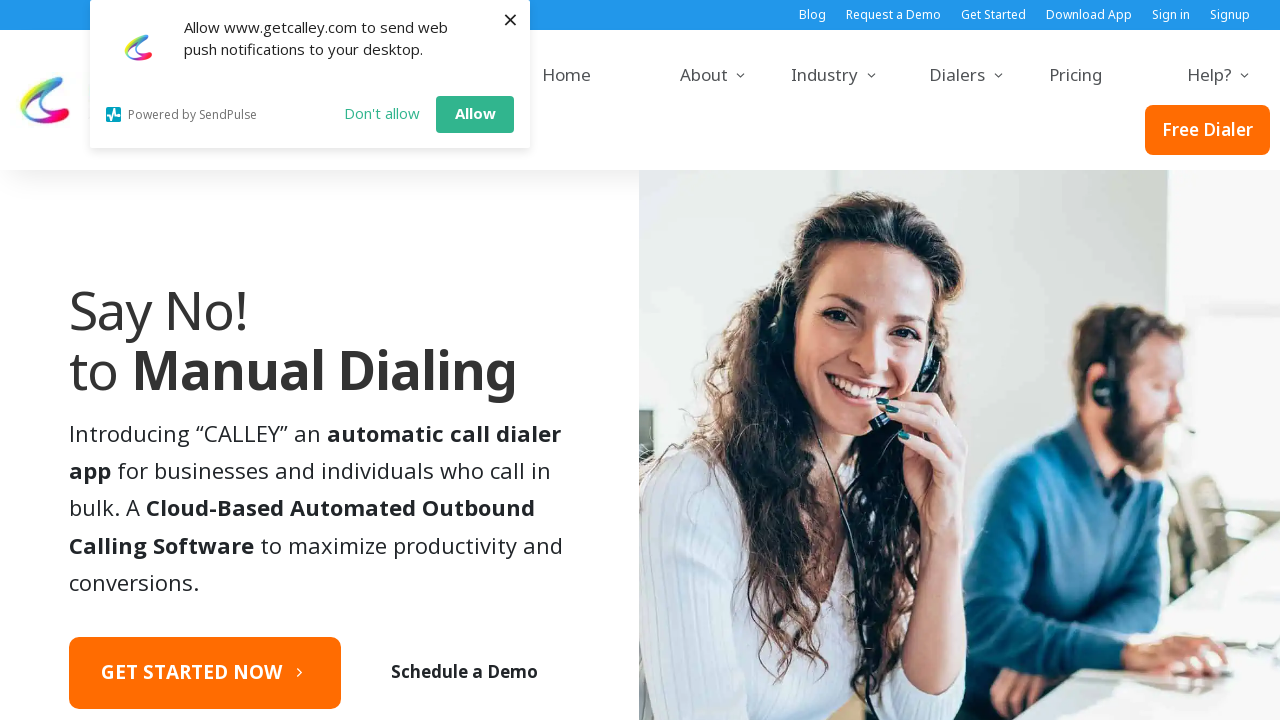

Set browser viewport to 1920x1080 resolution
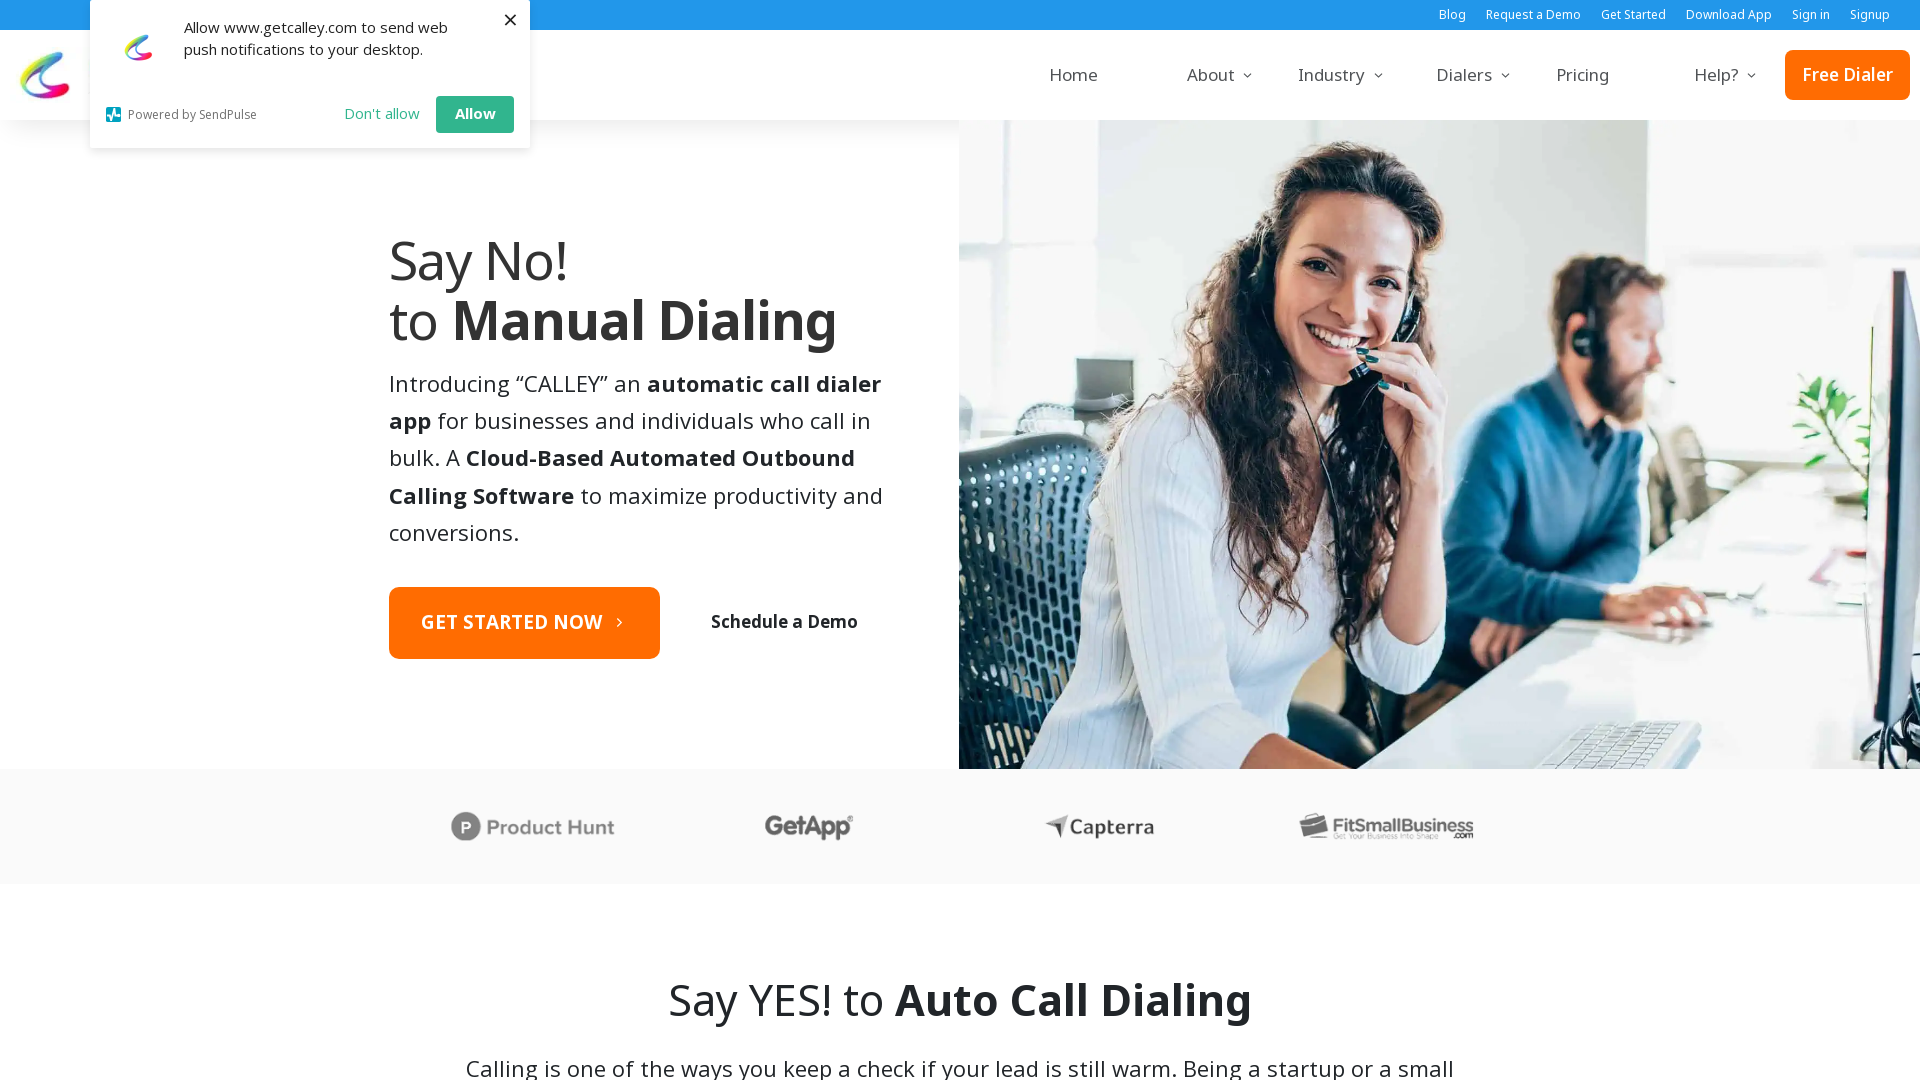

Waited for page to fully load (networkidle)
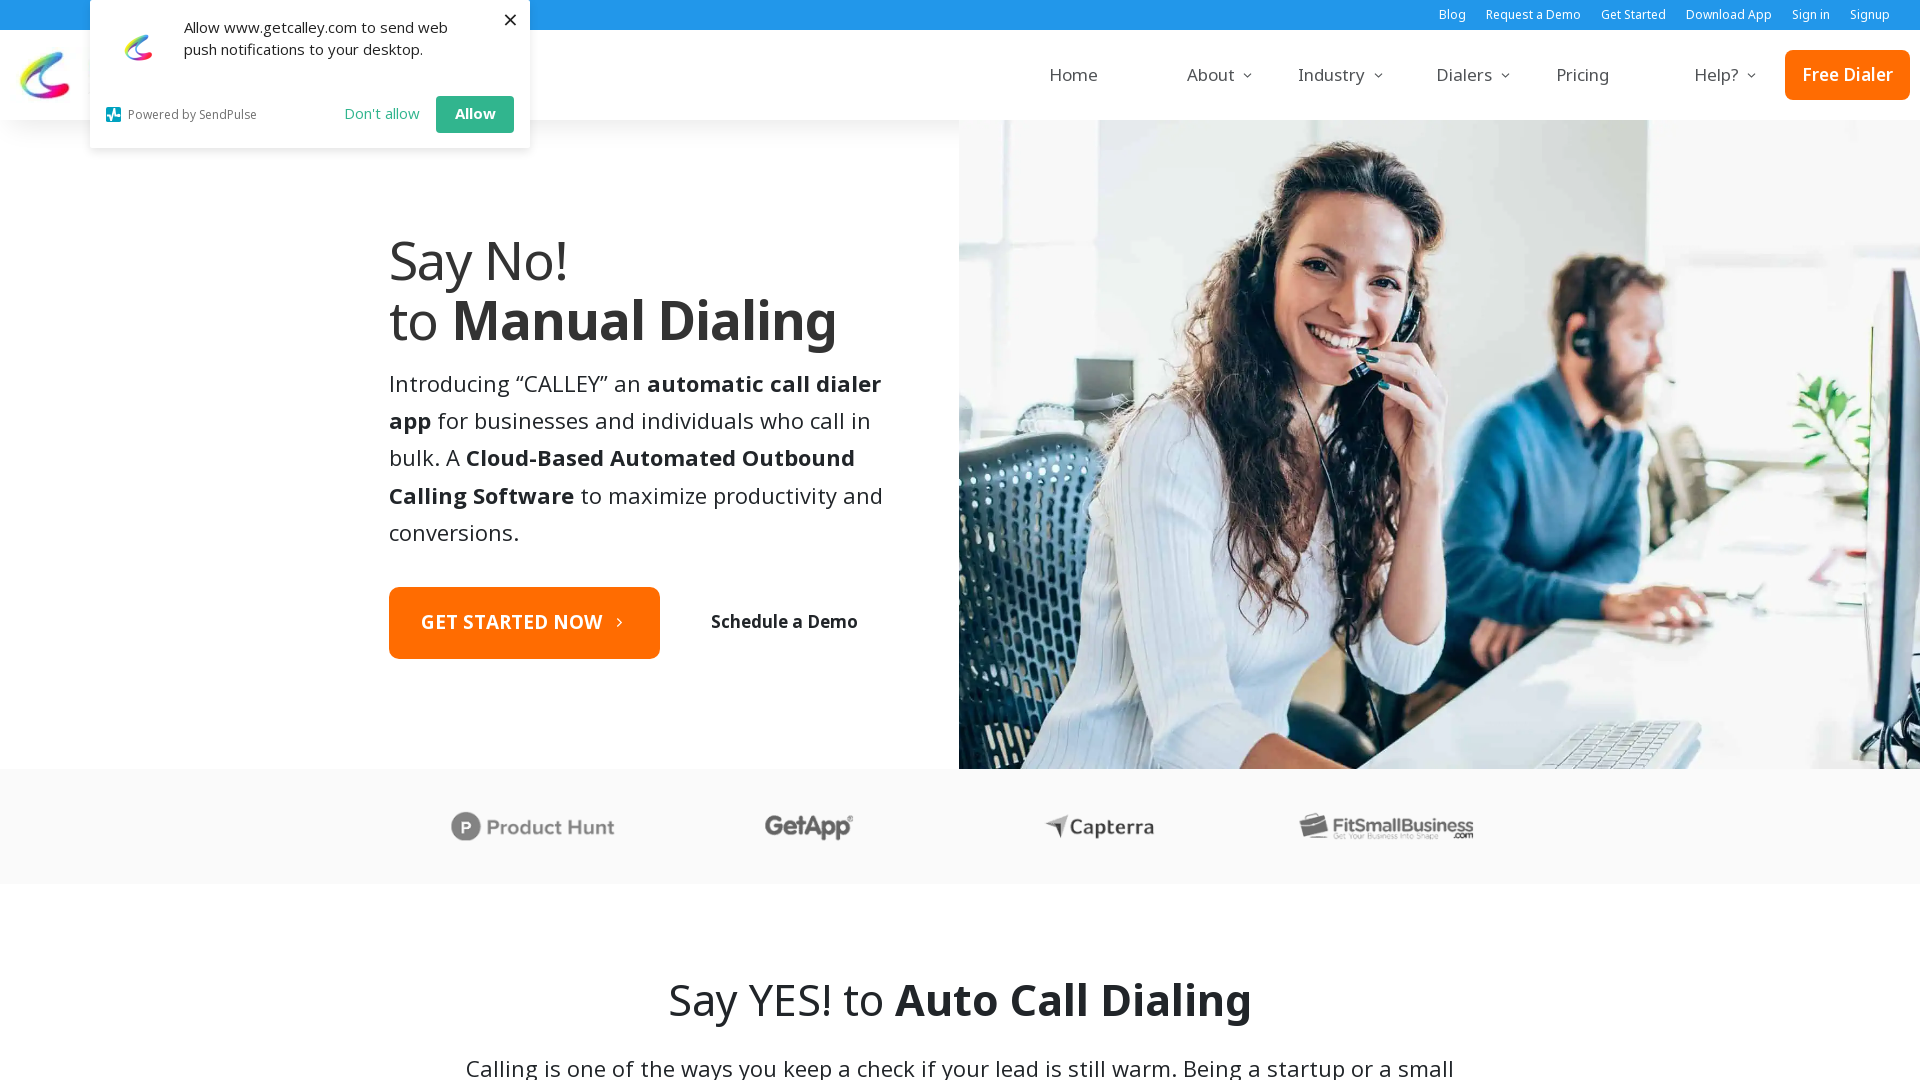

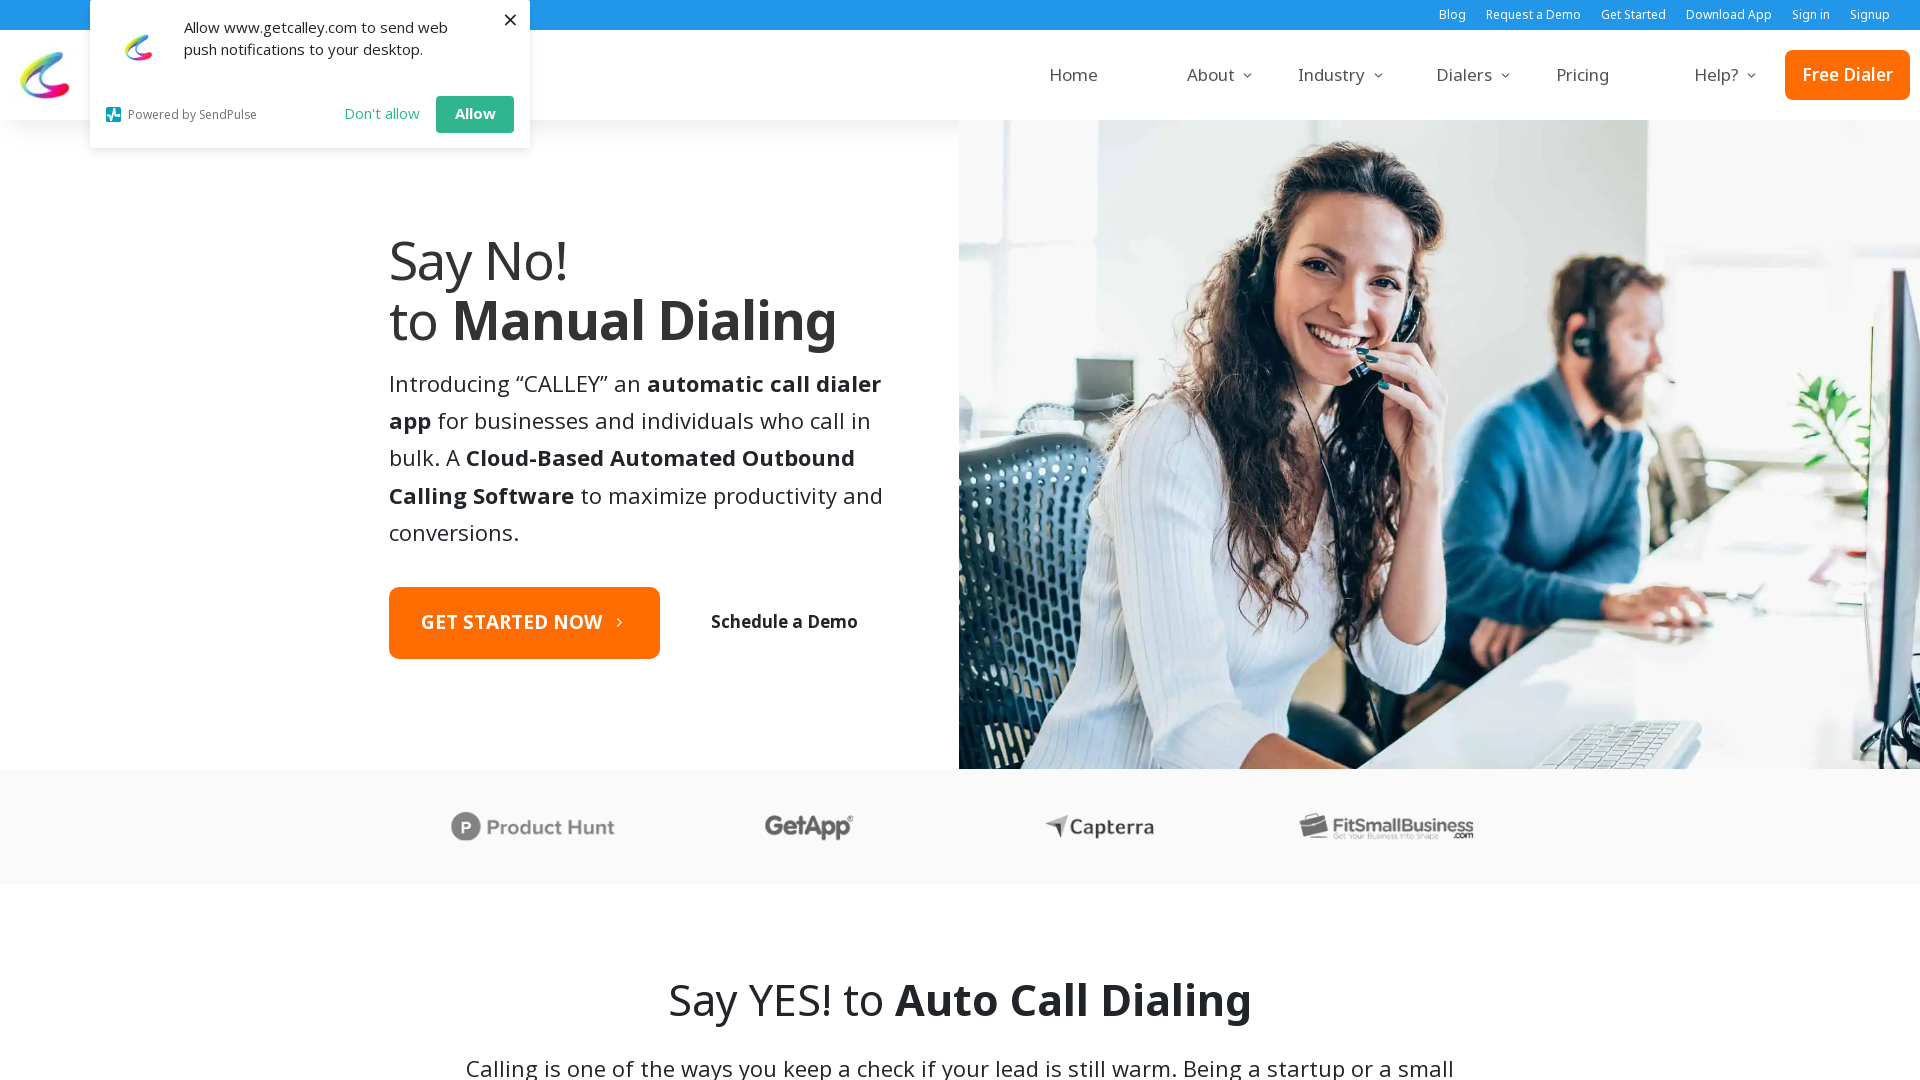